Tests multiple window handling by clicking a link that opens a new window, switching between the original and new windows, and verifying the correct window is in focus by checking page titles.

Starting URL: http://the-internet.herokuapp.com/windows

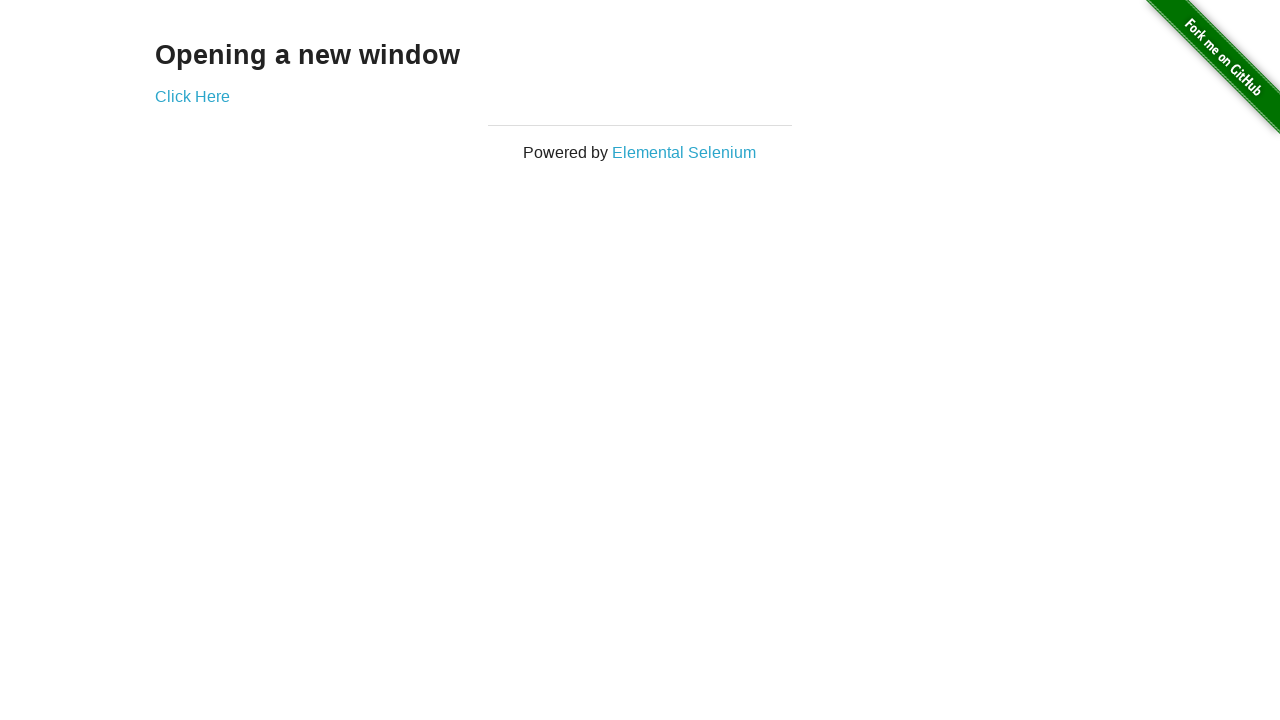

Stored reference to the first window
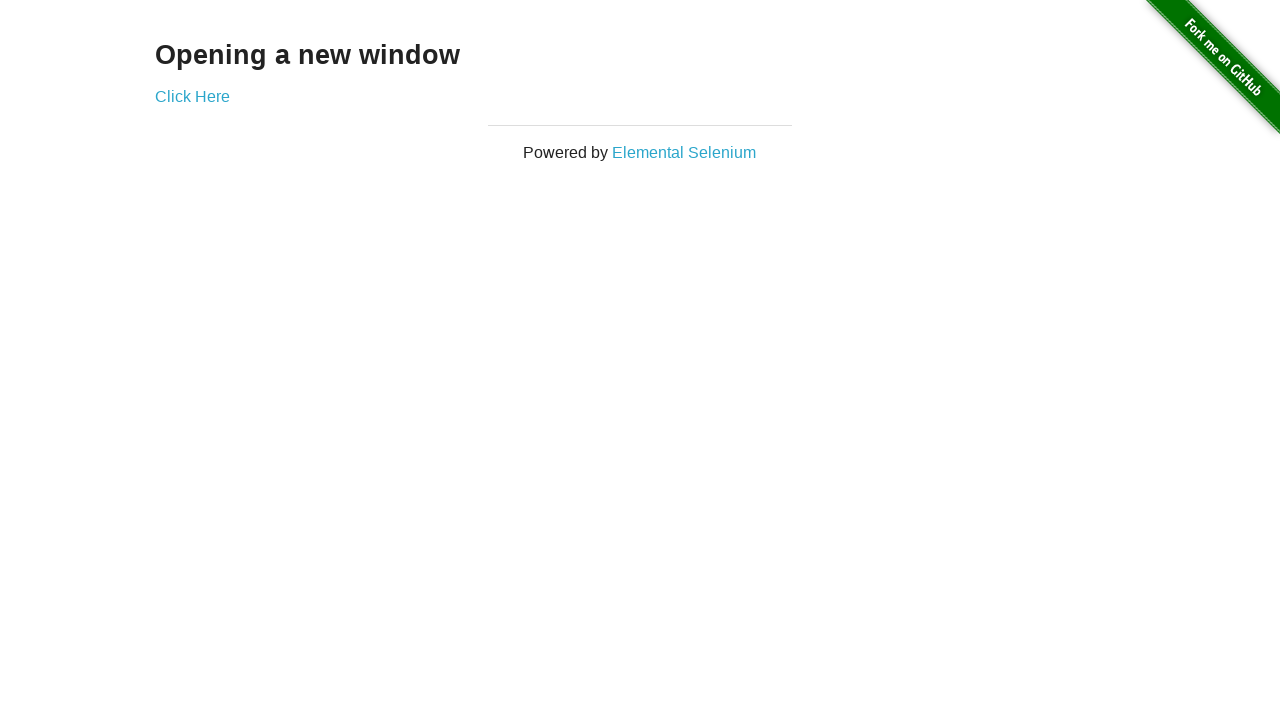

Clicked link to open a new window at (192, 96) on .example a
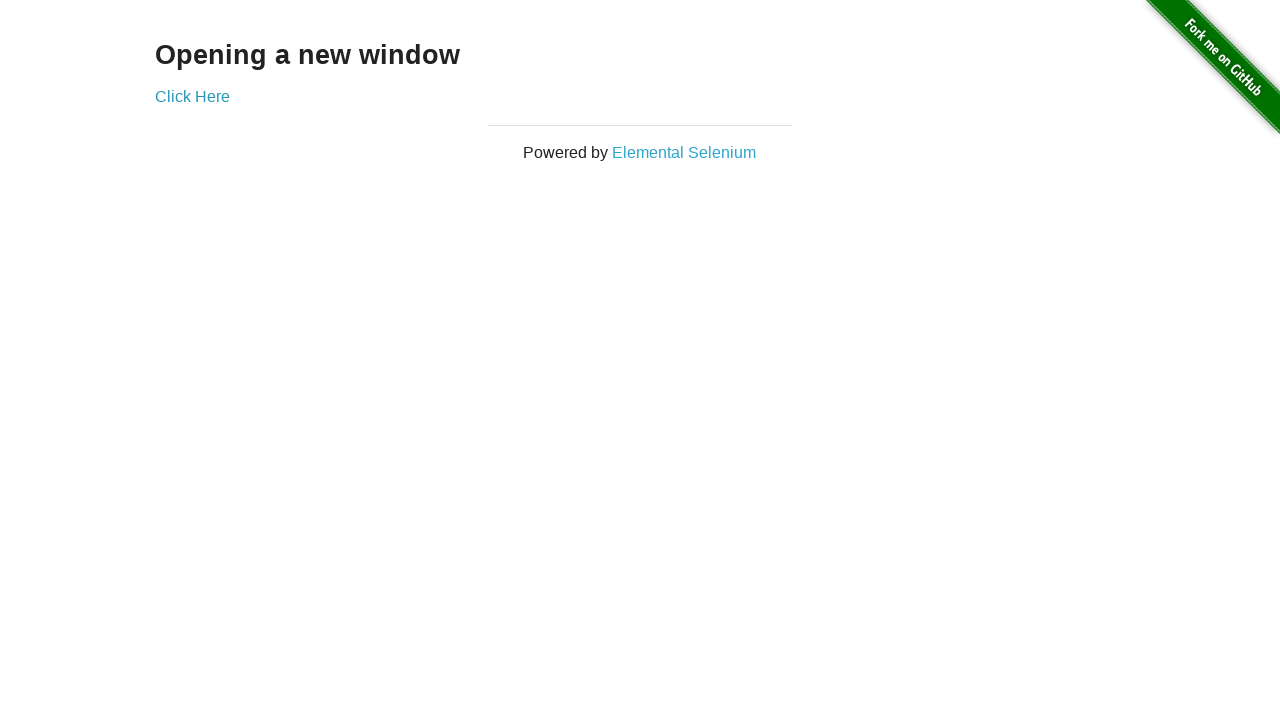

Waited for new window to open
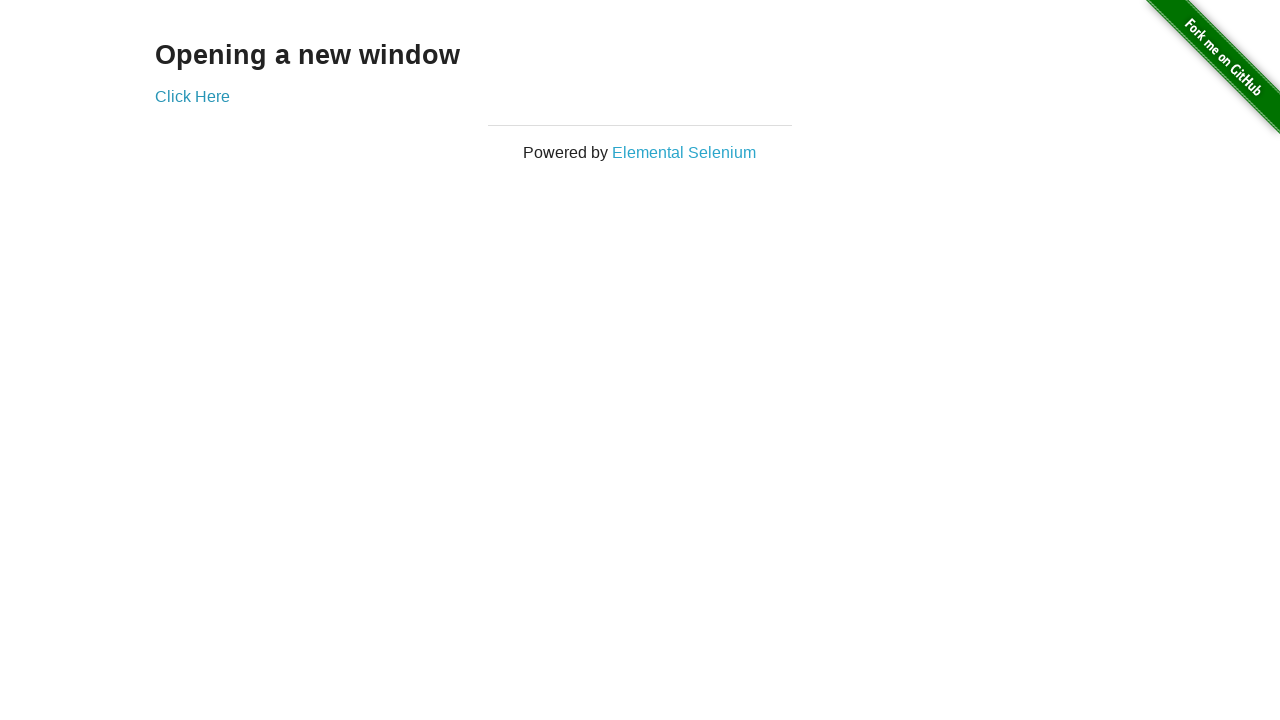

Retrieved all open pages/windows from context
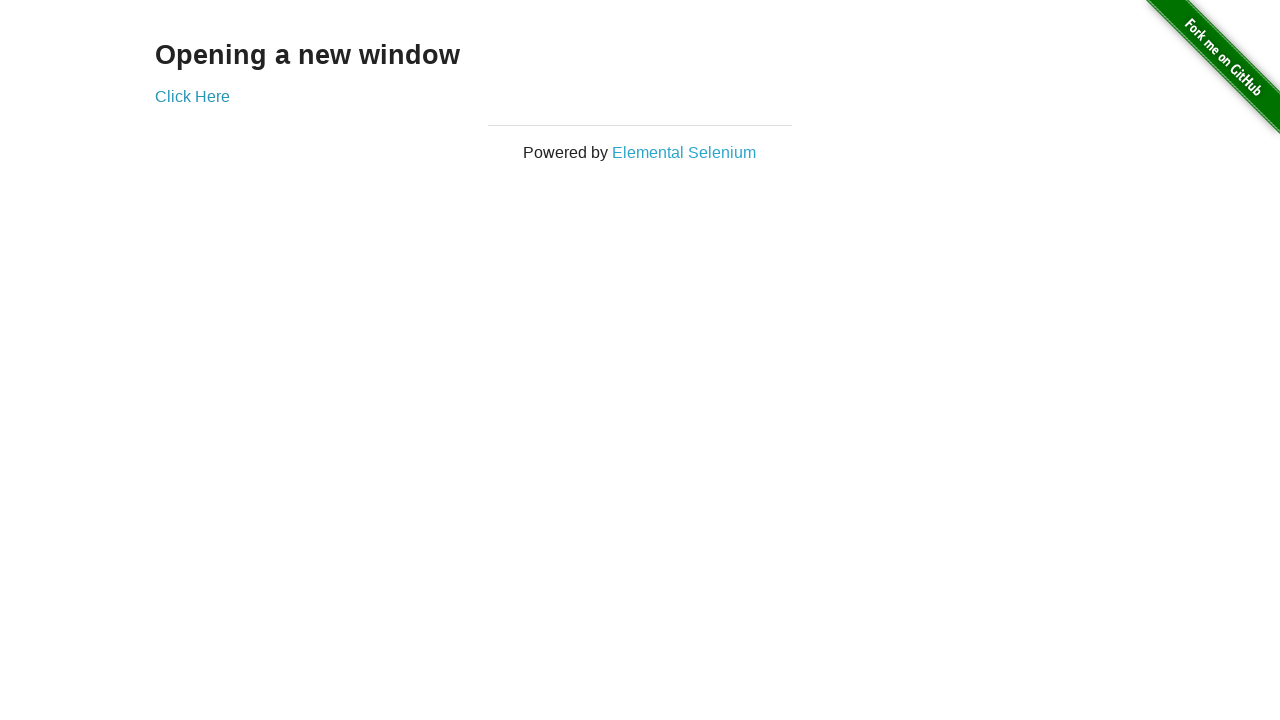

Identified the new window by comparing with first window
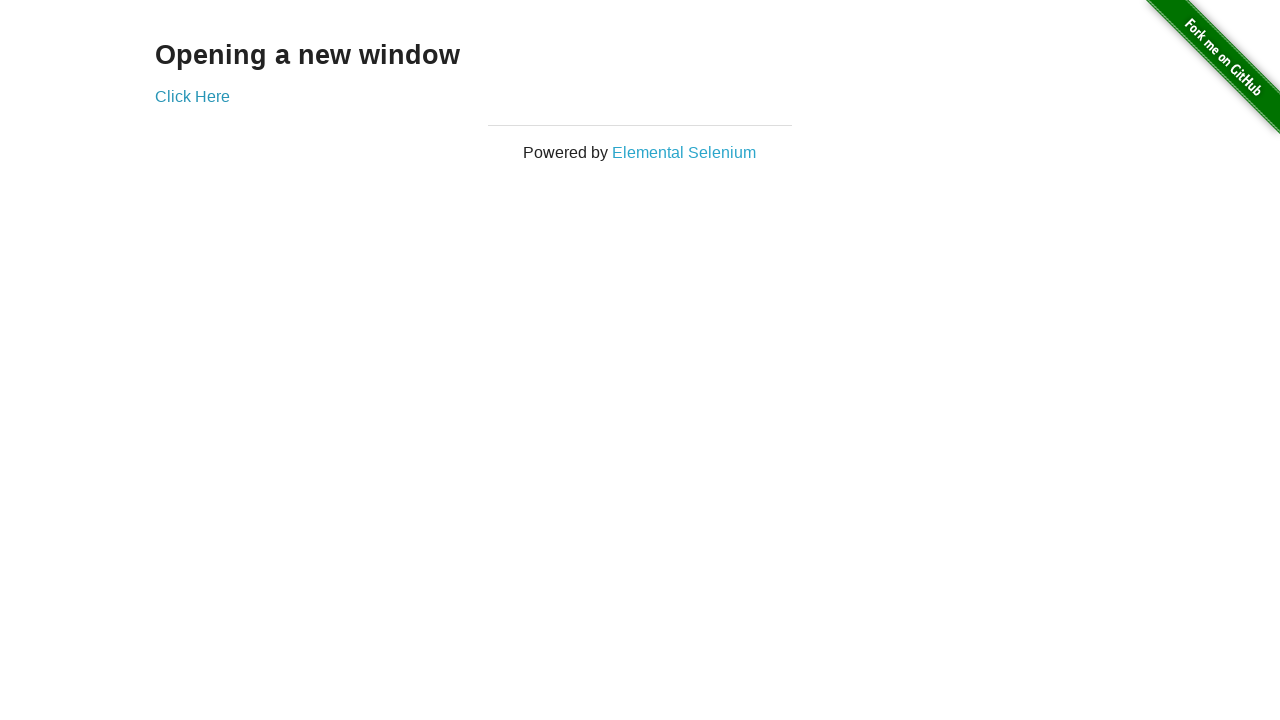

Brought first window to front
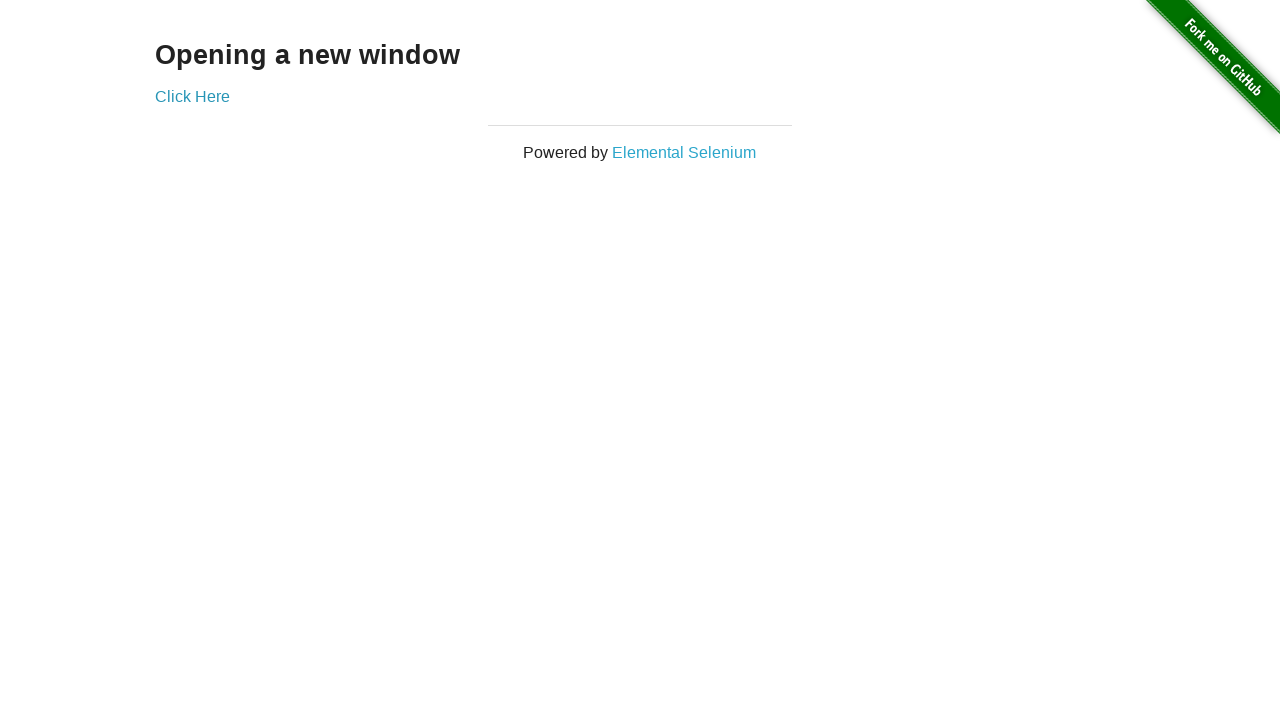

Verified first window title is not 'New Window'
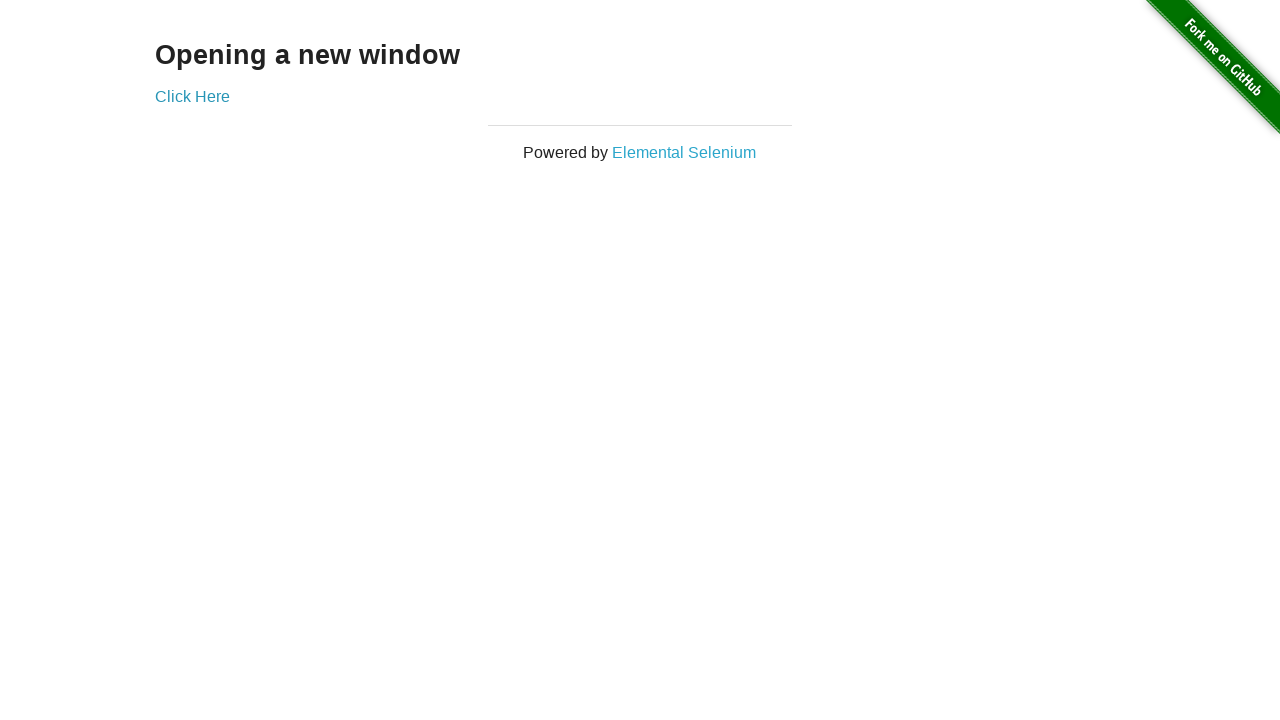

Brought new window to front
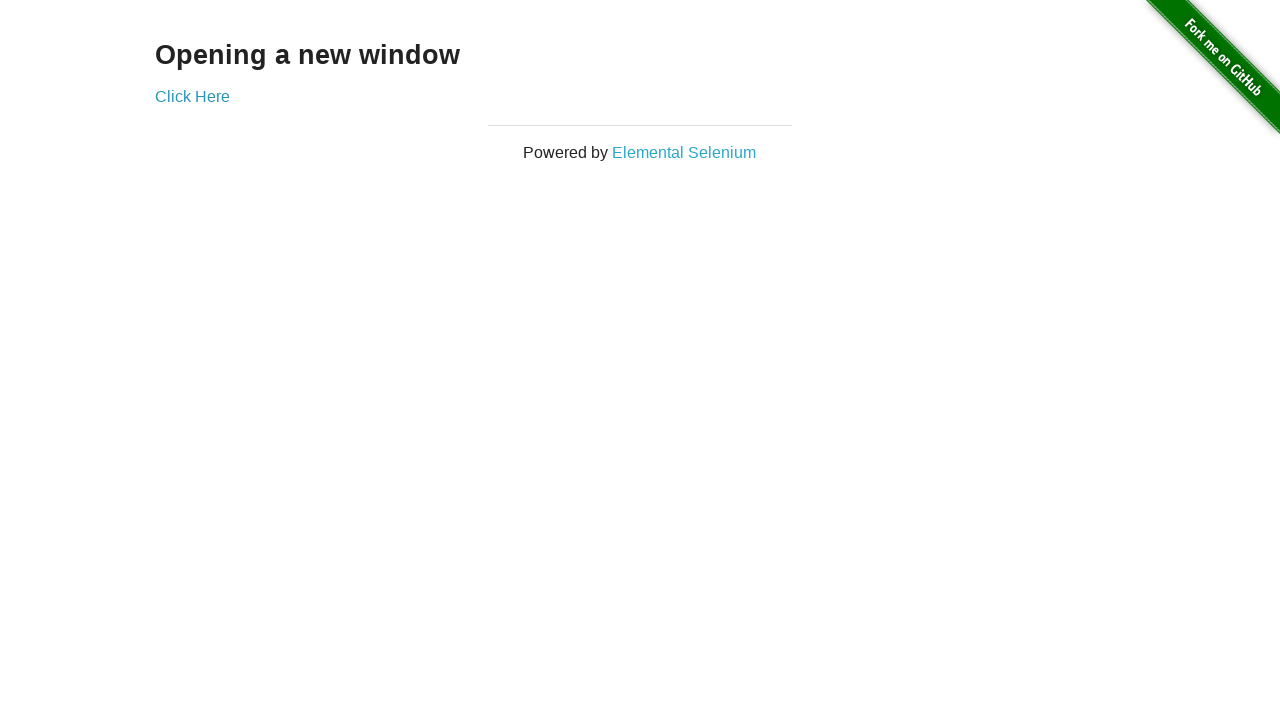

Waited for new window to fully load
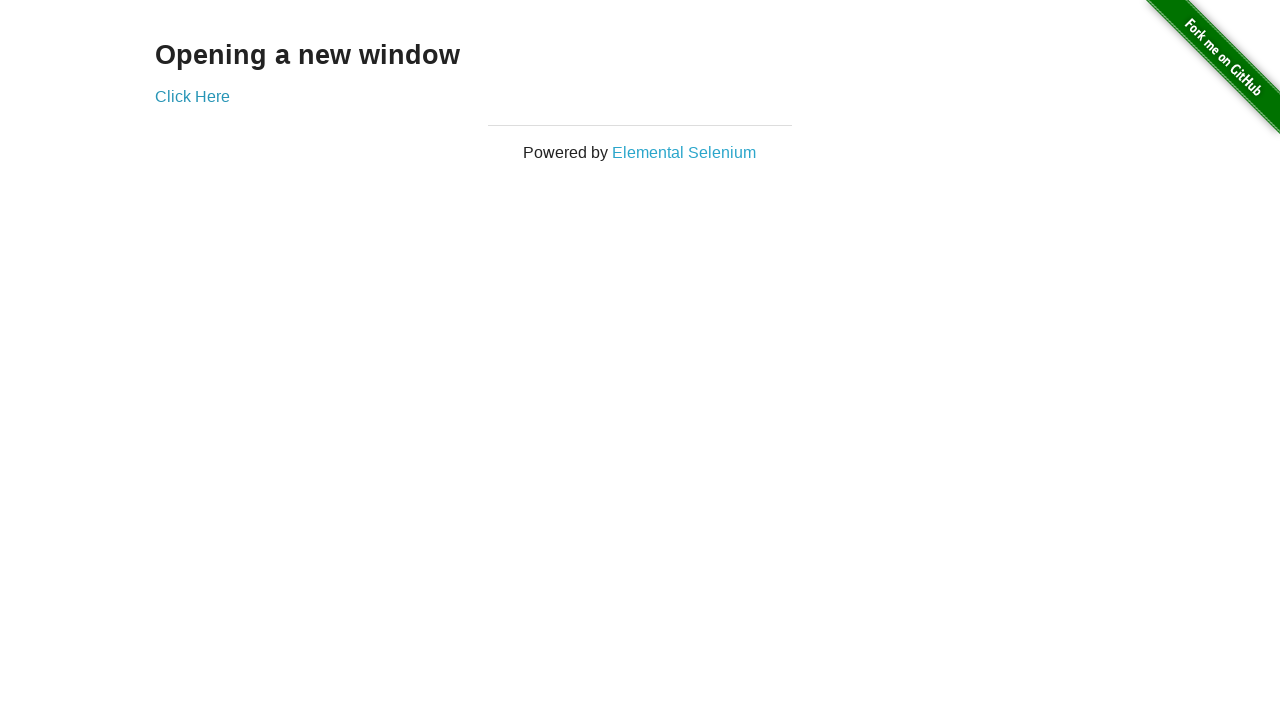

Verified new window title is 'New Window'
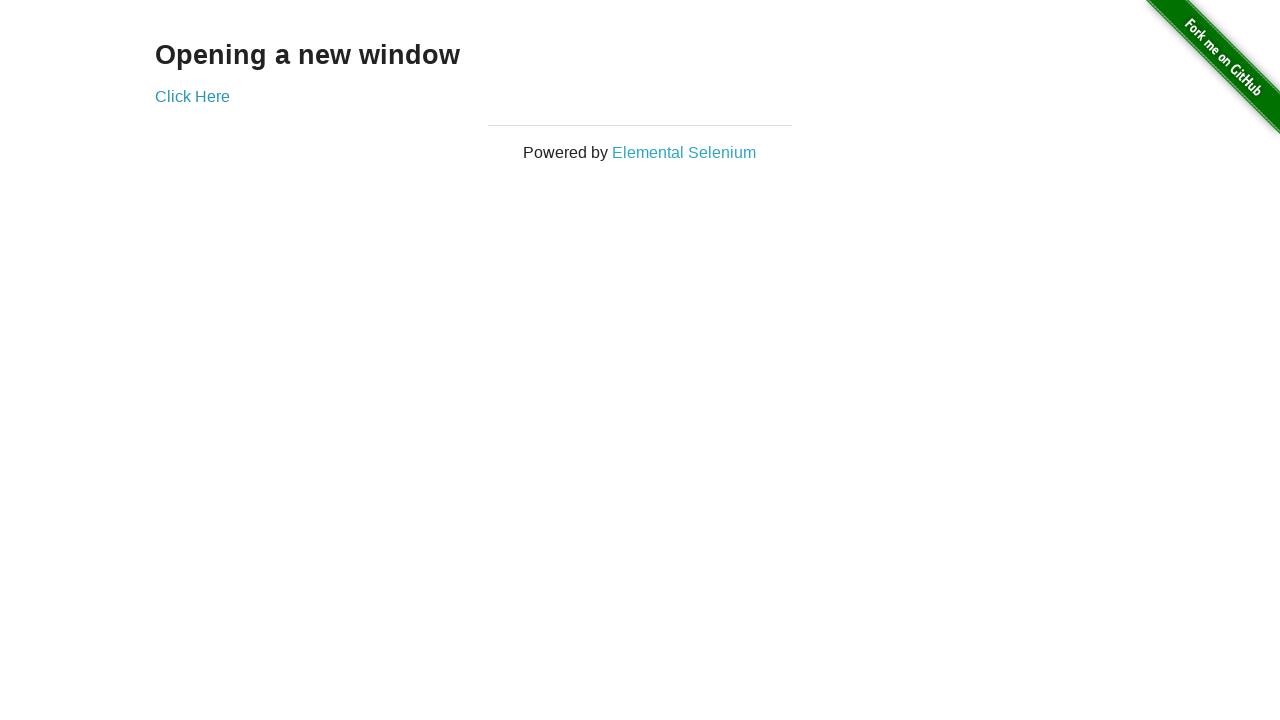

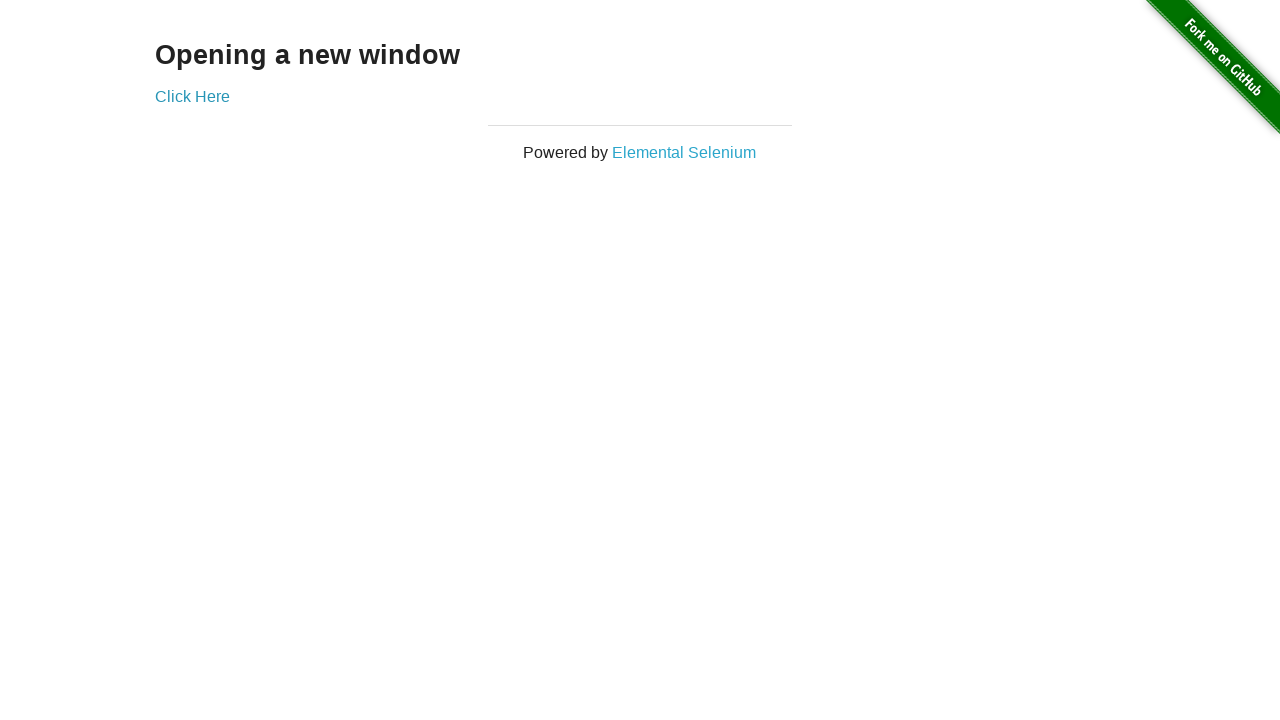